Navigates to the Appa website and clicks on the download button in the header

Starting URL: https://www.weareappa.com

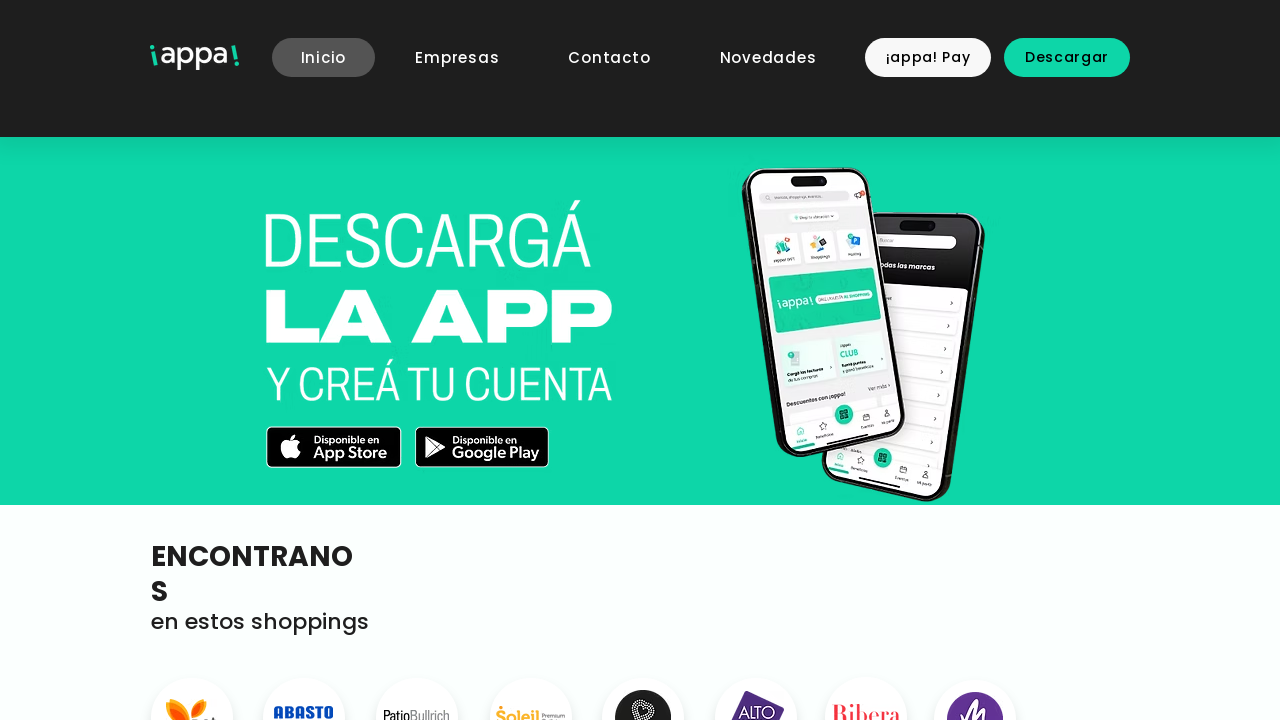

Navigated to https://www.weareappa.com
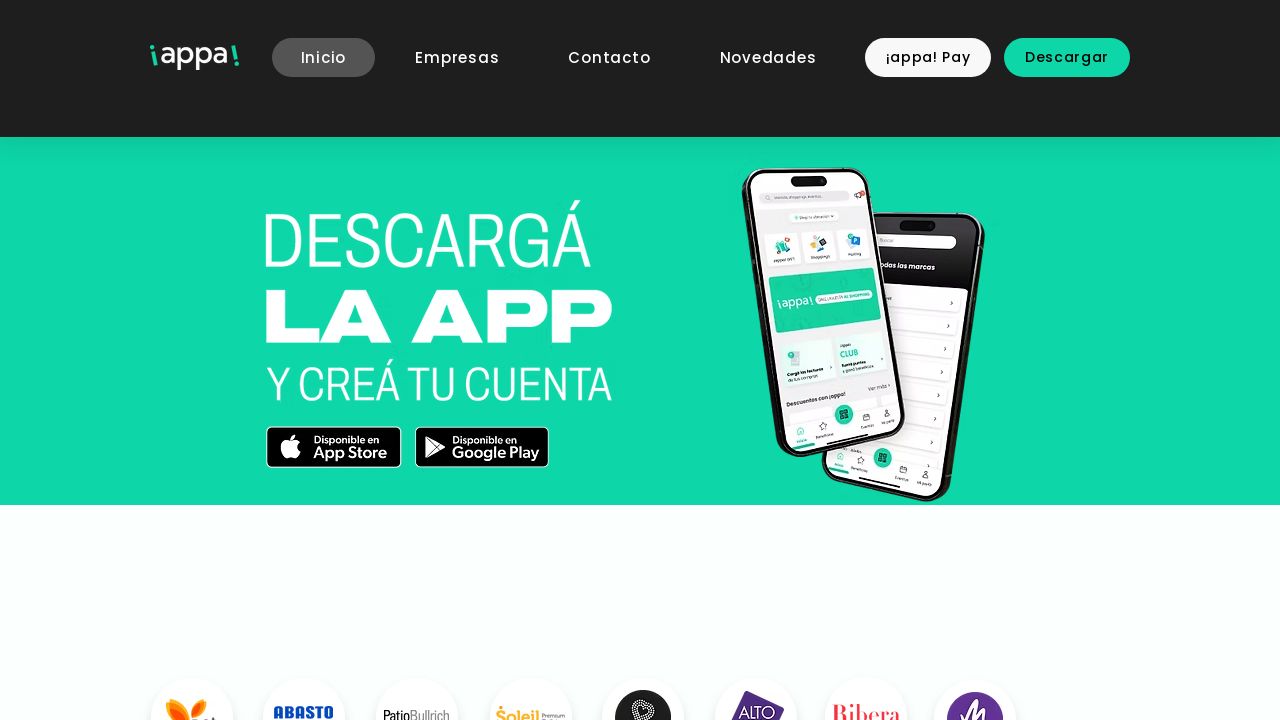

Clicked the download button (Descargar) in the header at (1067, 58) on xpath=//span[contains(text(),'Descargar')]
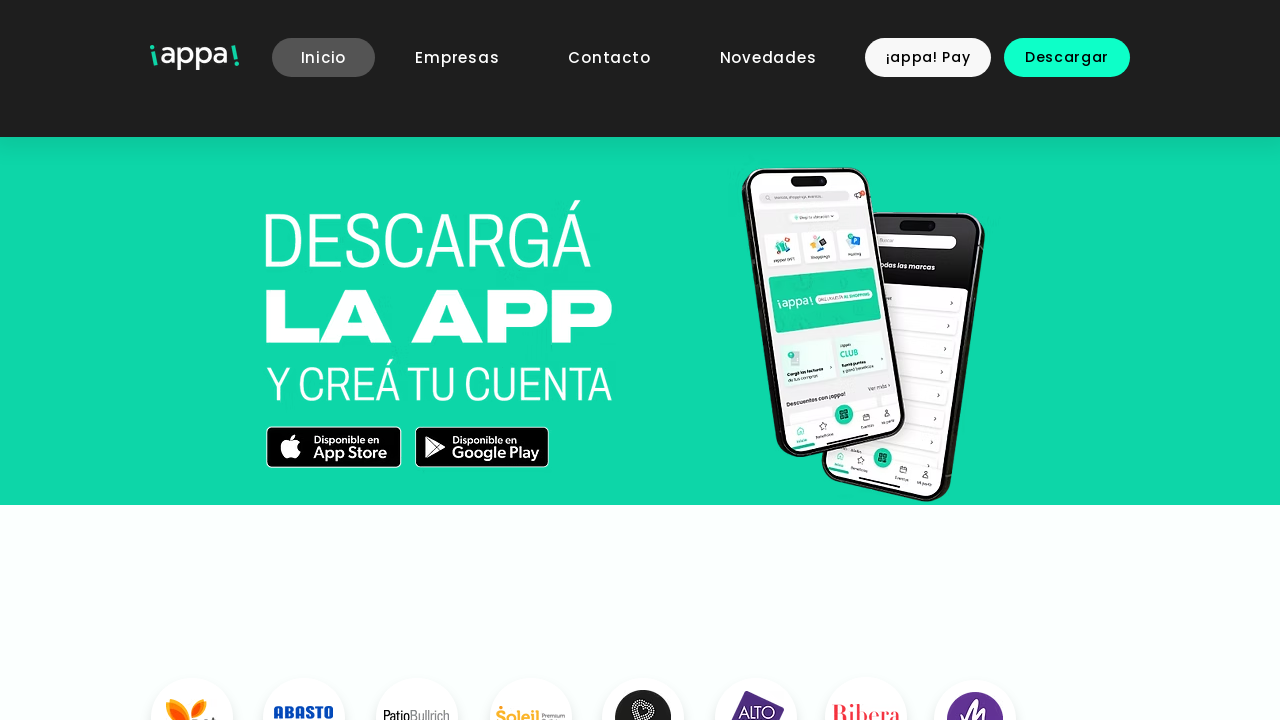

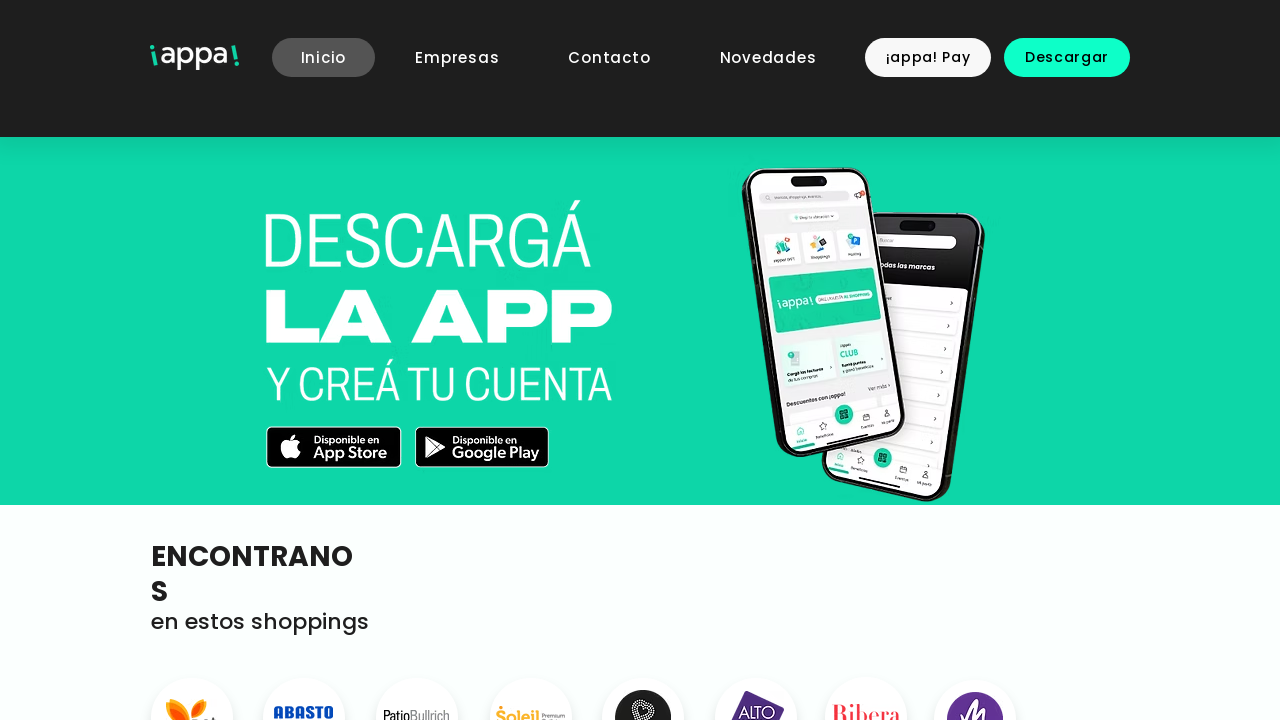